Tests the Add/Remove Elements functionality by clicking the Add Element button, verifying the Delete button appears, clicking Delete, and verifying the page heading is still visible.

Starting URL: https://the-internet.herokuapp.com/add_remove_elements/

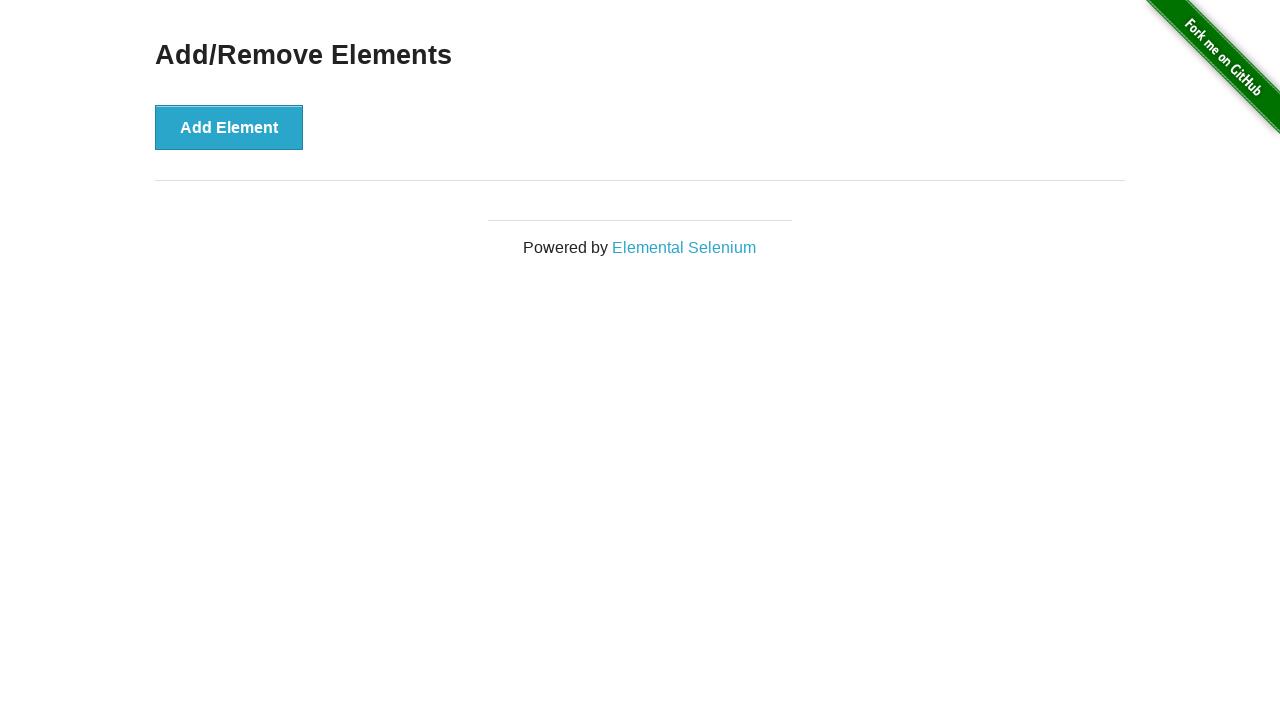

Clicked Add Element button at (229, 127) on xpath=//*[text()='Add Element']
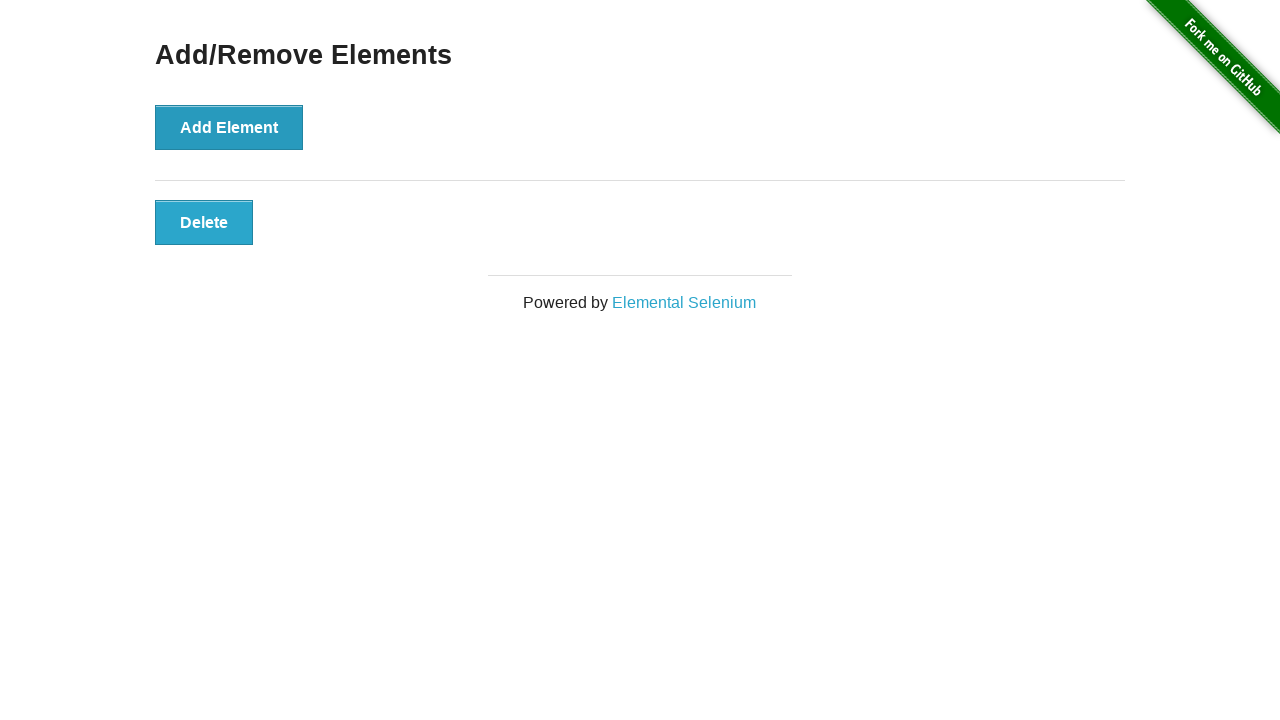

Delete button appeared after adding element
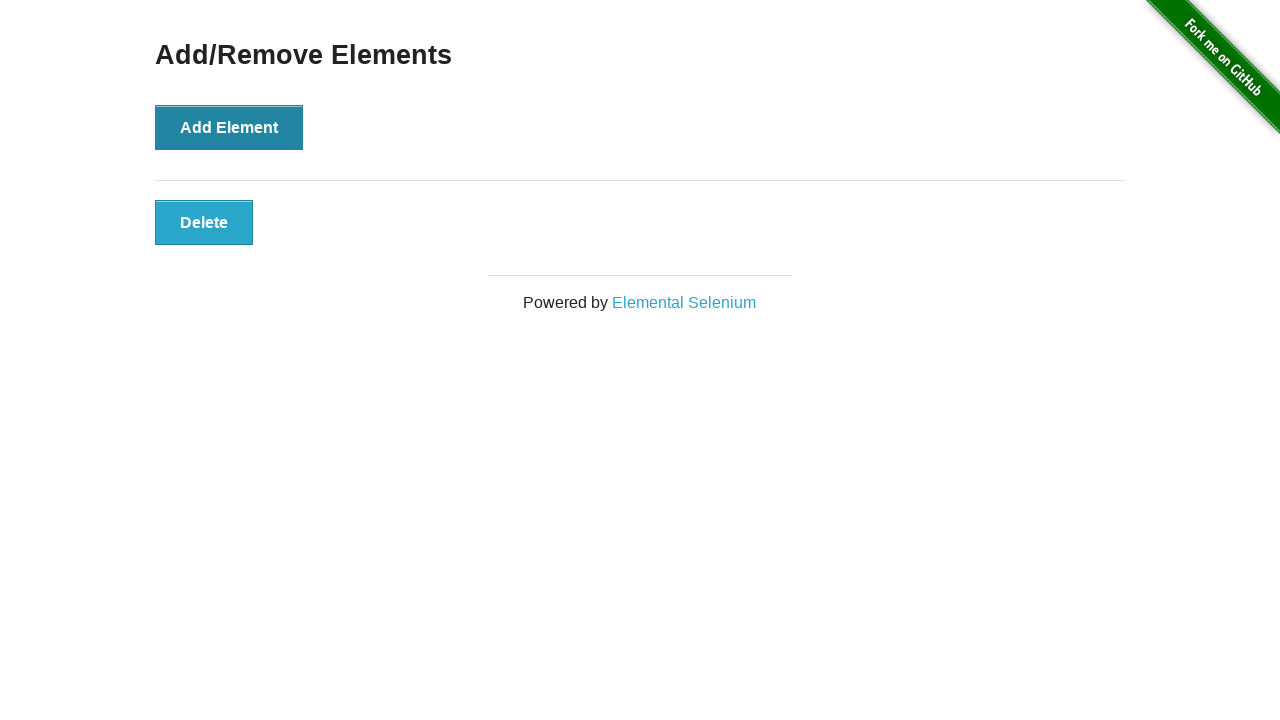

Located Delete button element
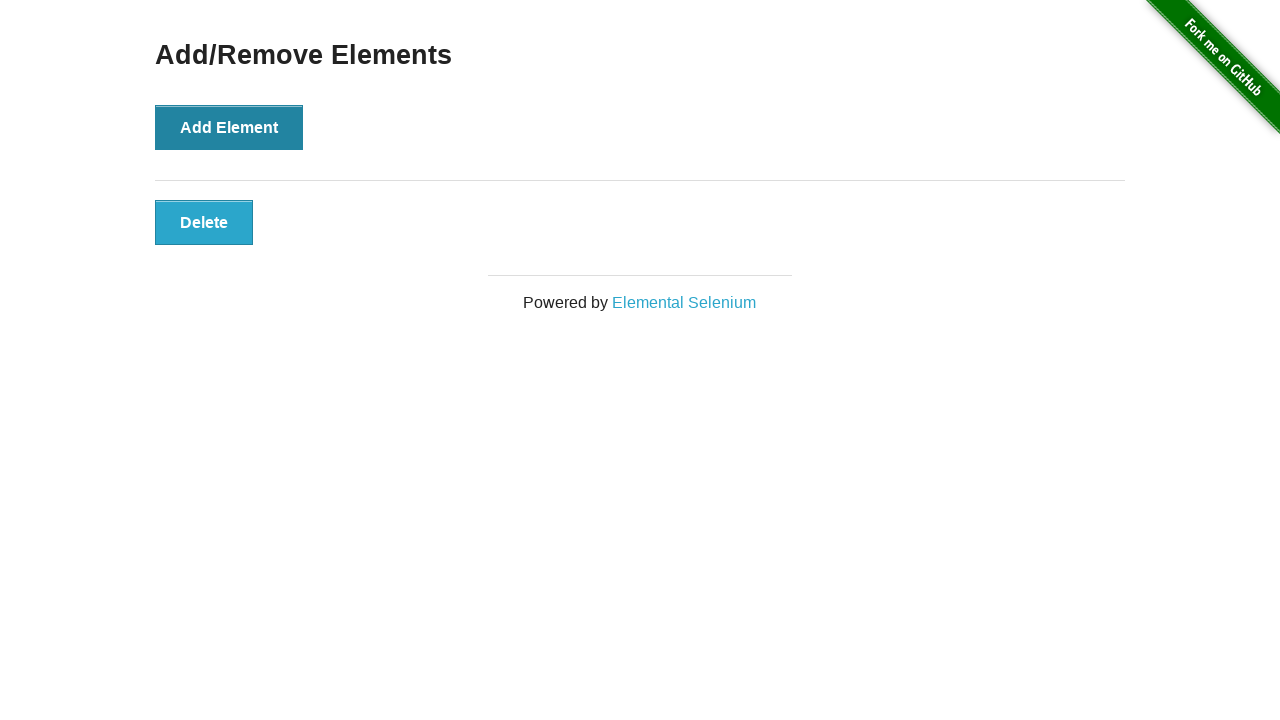

Verified Delete button is visible
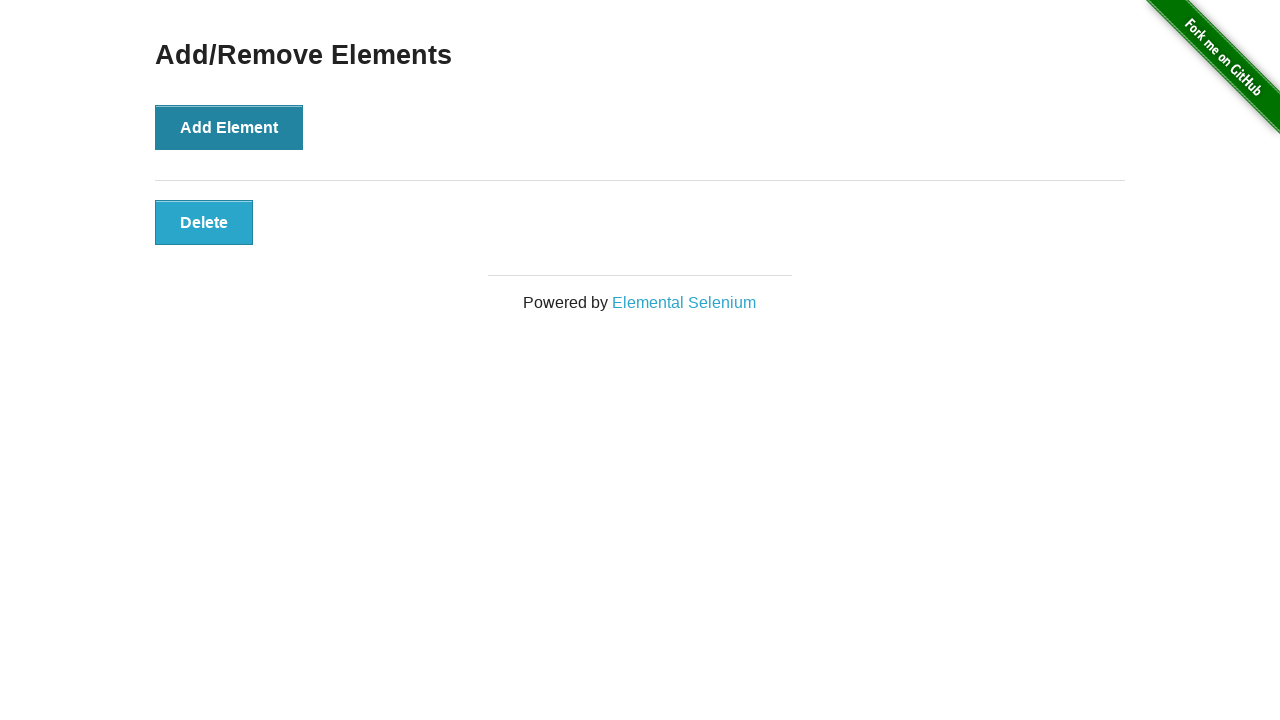

Clicked Delete button to remove element at (204, 222) on xpath=//*[text()='Delete']
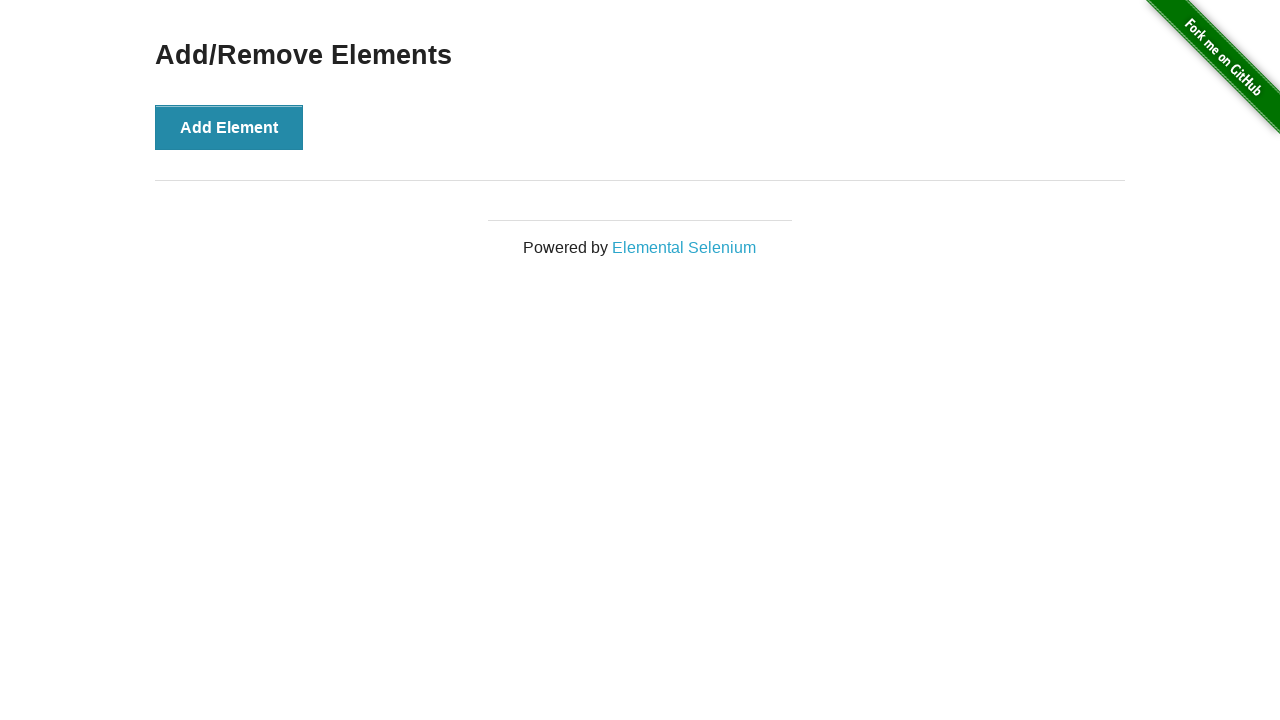

Located page heading element
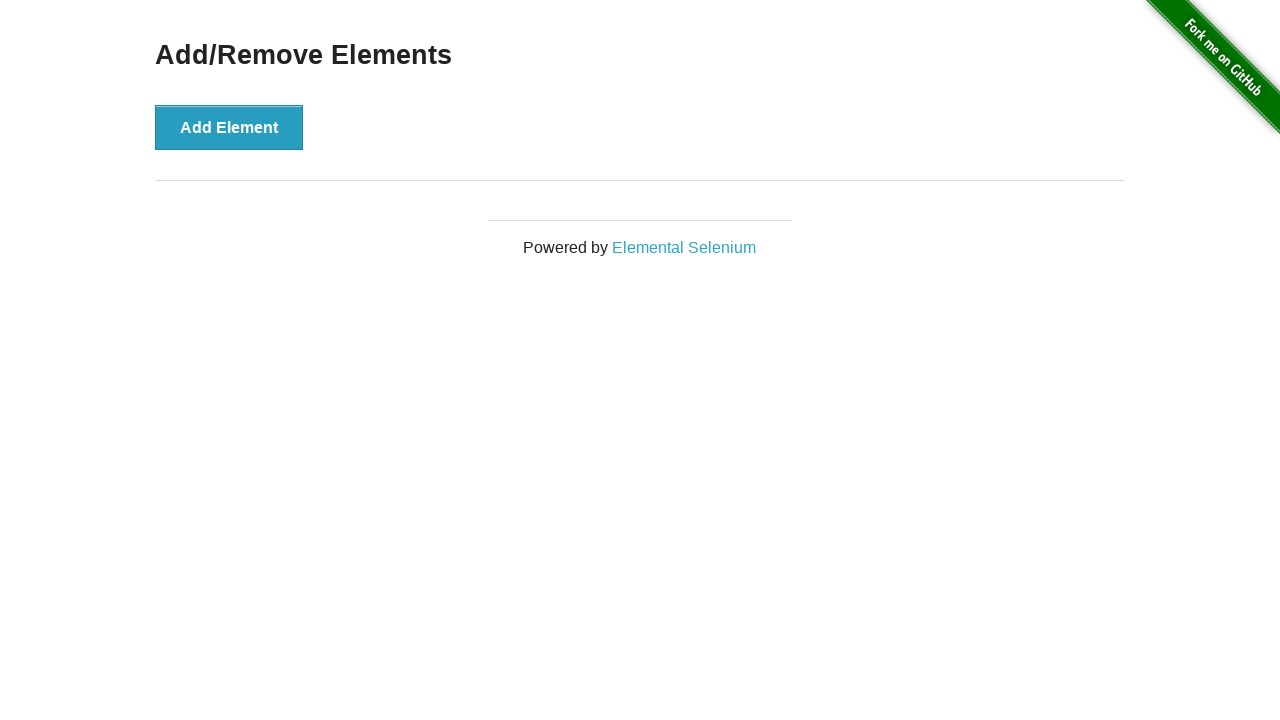

Verified Add/Remove Elements heading is still visible after delete
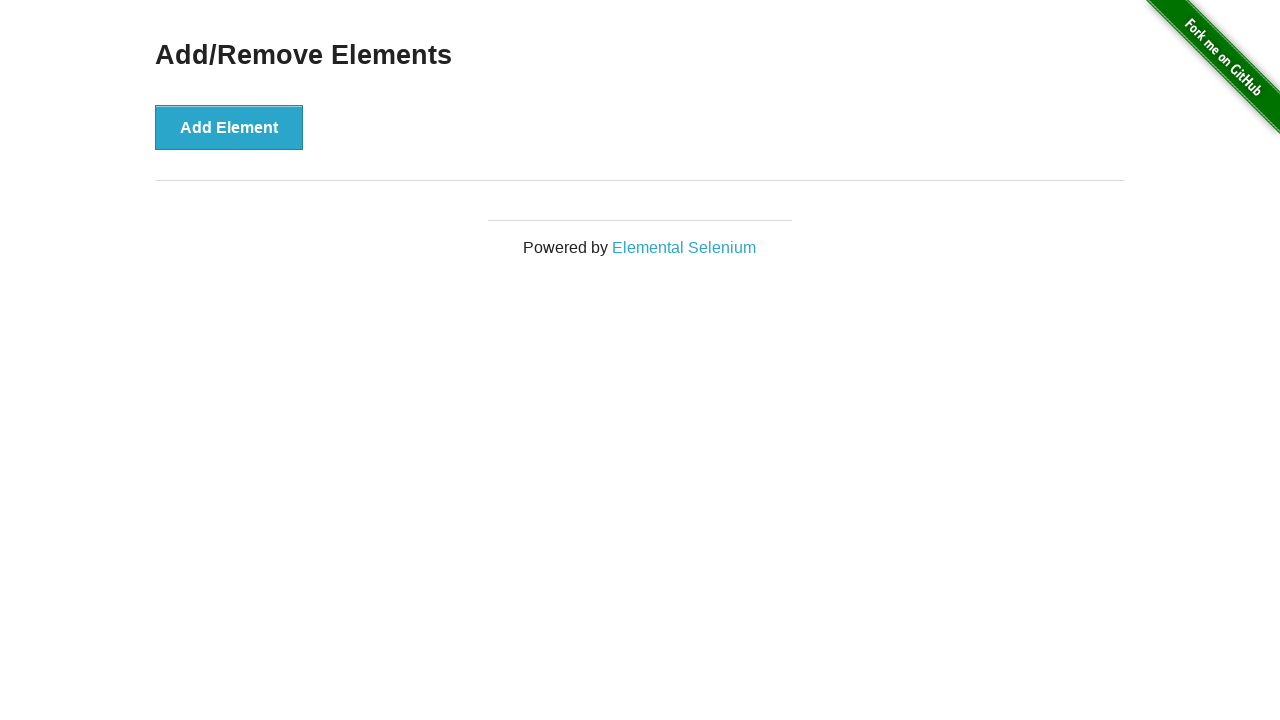

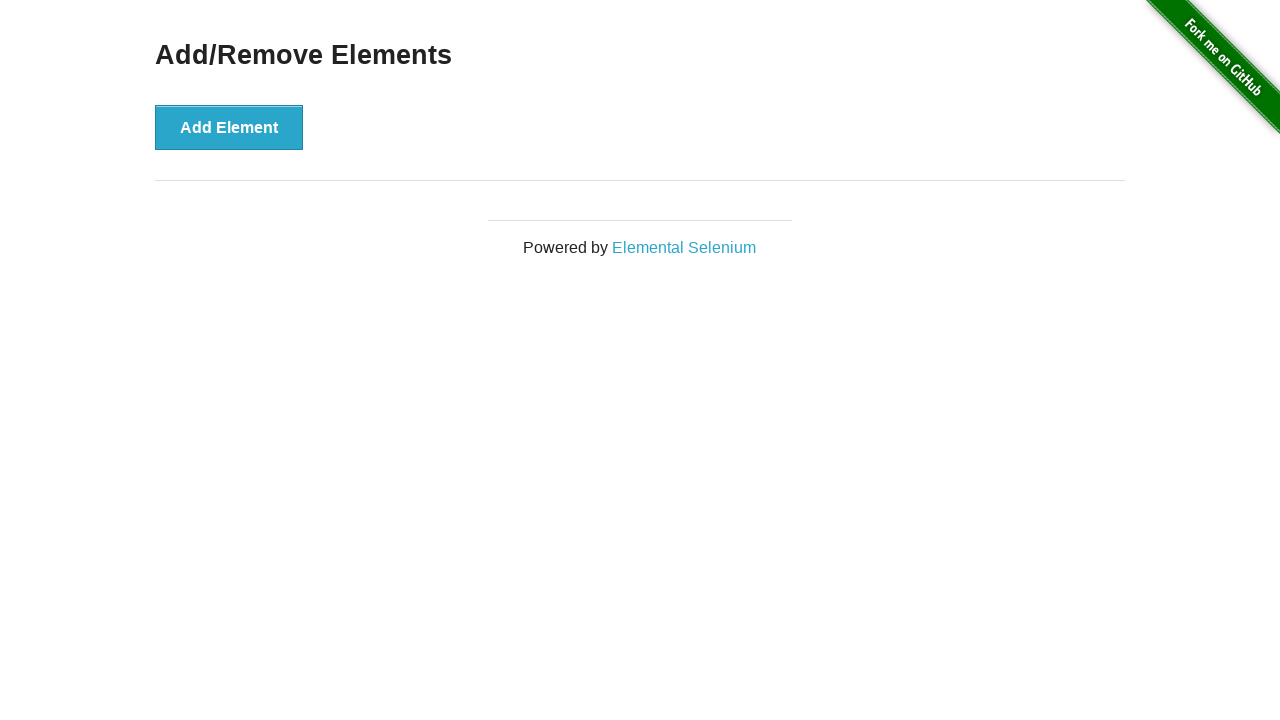